Navigates to Kookmin University's building information page and verifies that the content sections containing building information are loaded and displayed.

Starting URL: https://www.kookmin.ac.kr/comm/menu/user/8b5cdb9e5a60a79bcf0abdd61e3f5732/content/index.do

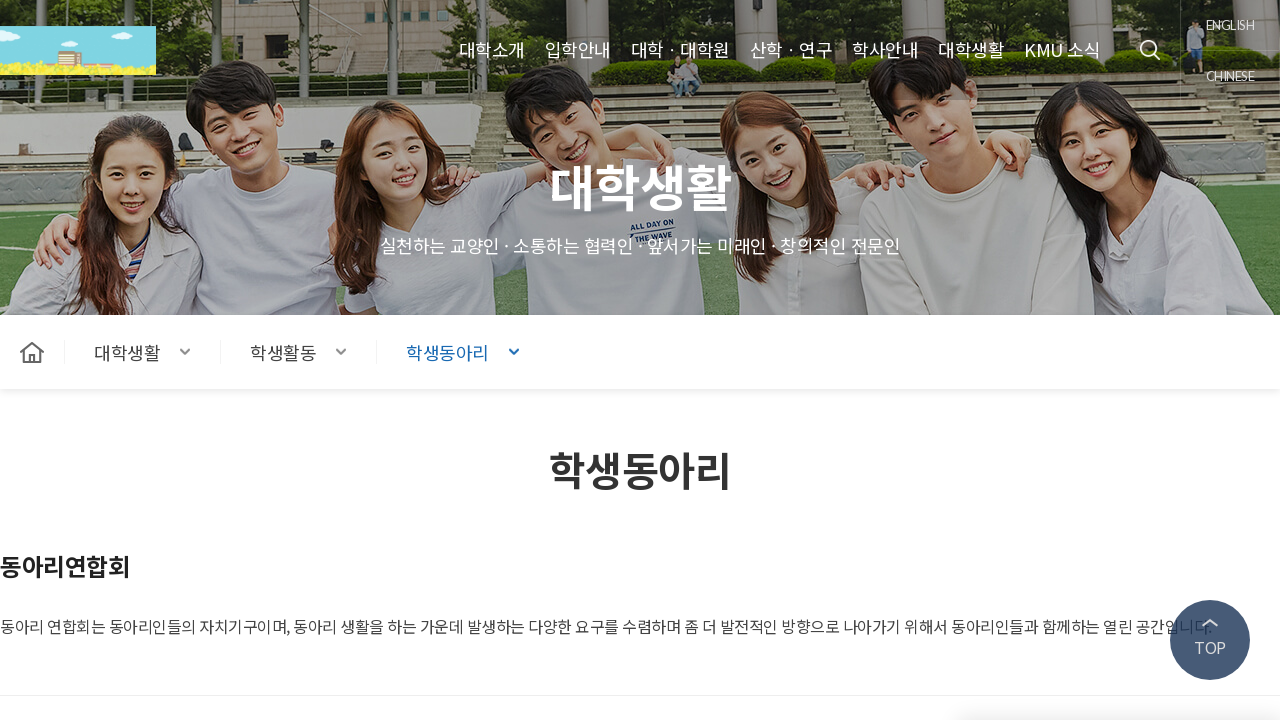

Waited for content sections to load on Kookmin University building information page
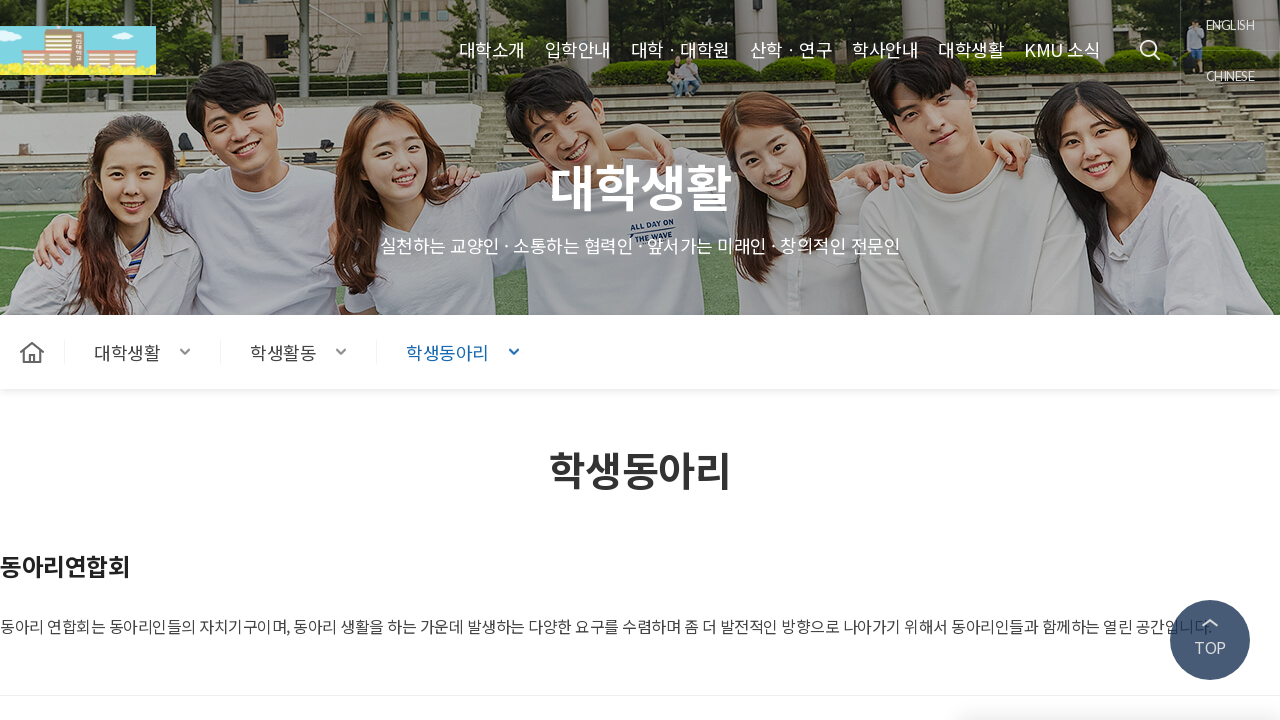

Verified content subtitles are present in building information sections
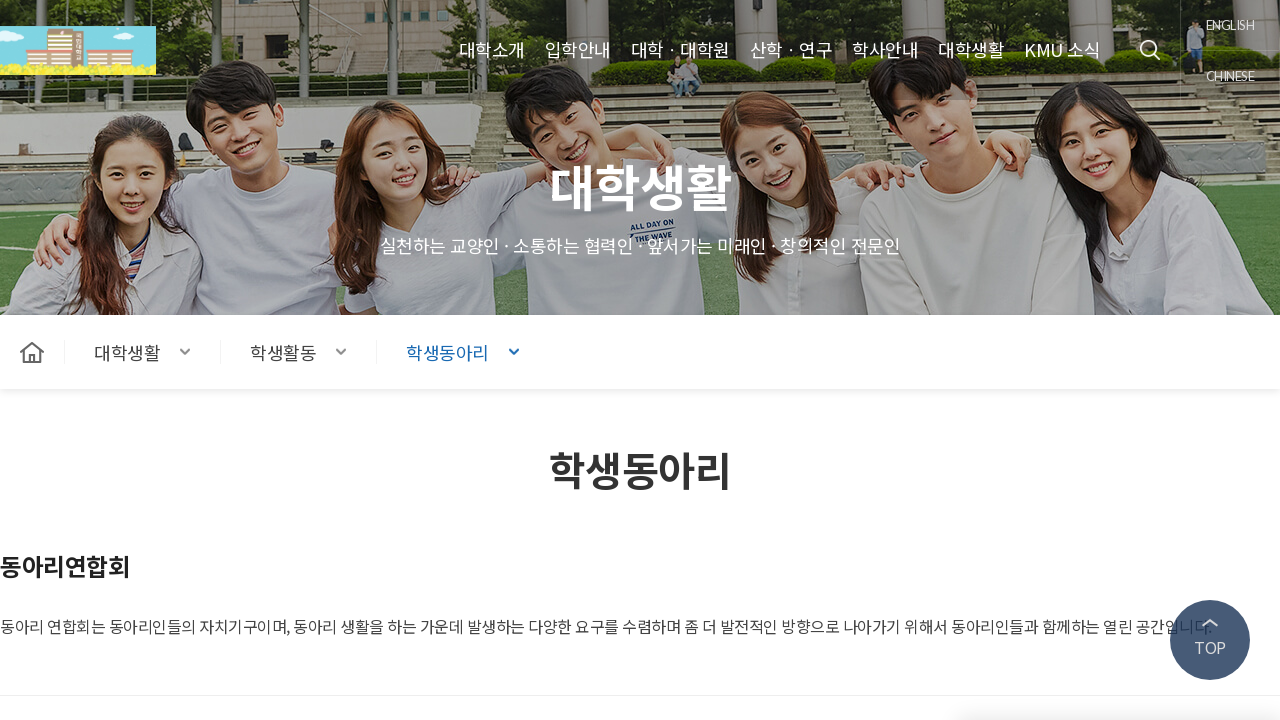

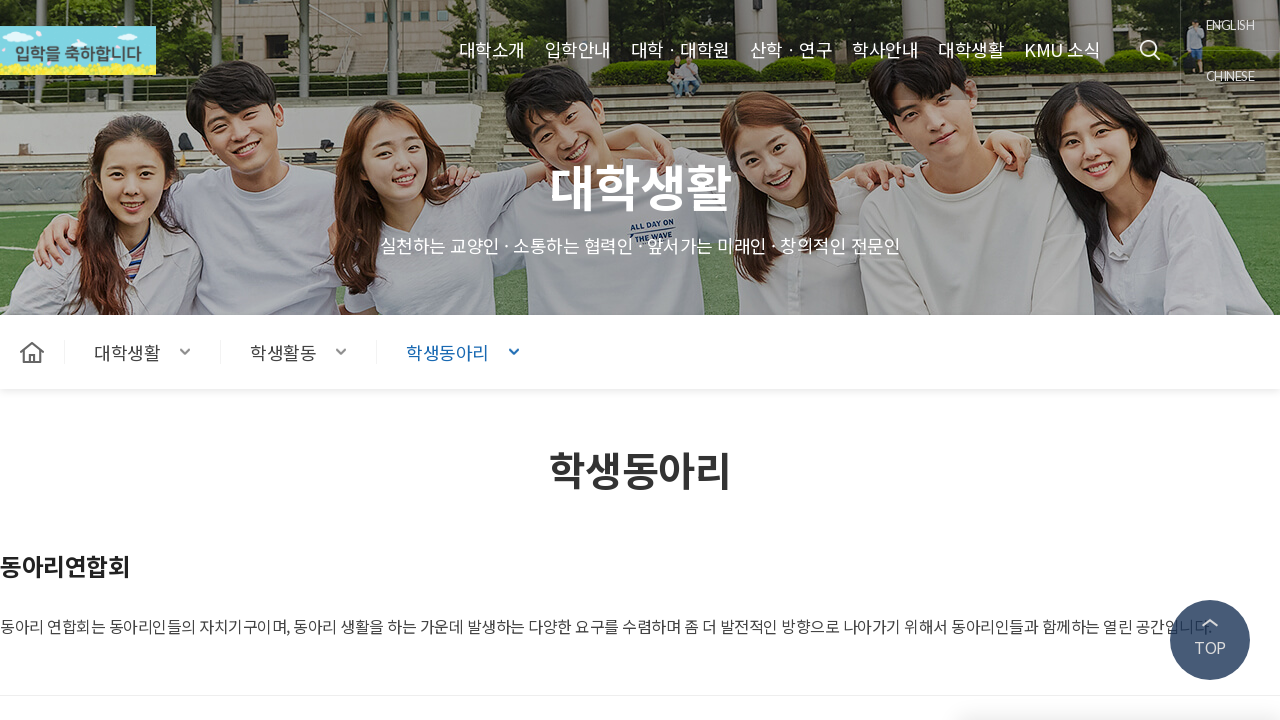